Tests drag and drop functionality by dragging element A to element B

Starting URL: https://crossbrowsertesting.github.io/drag-and-drop

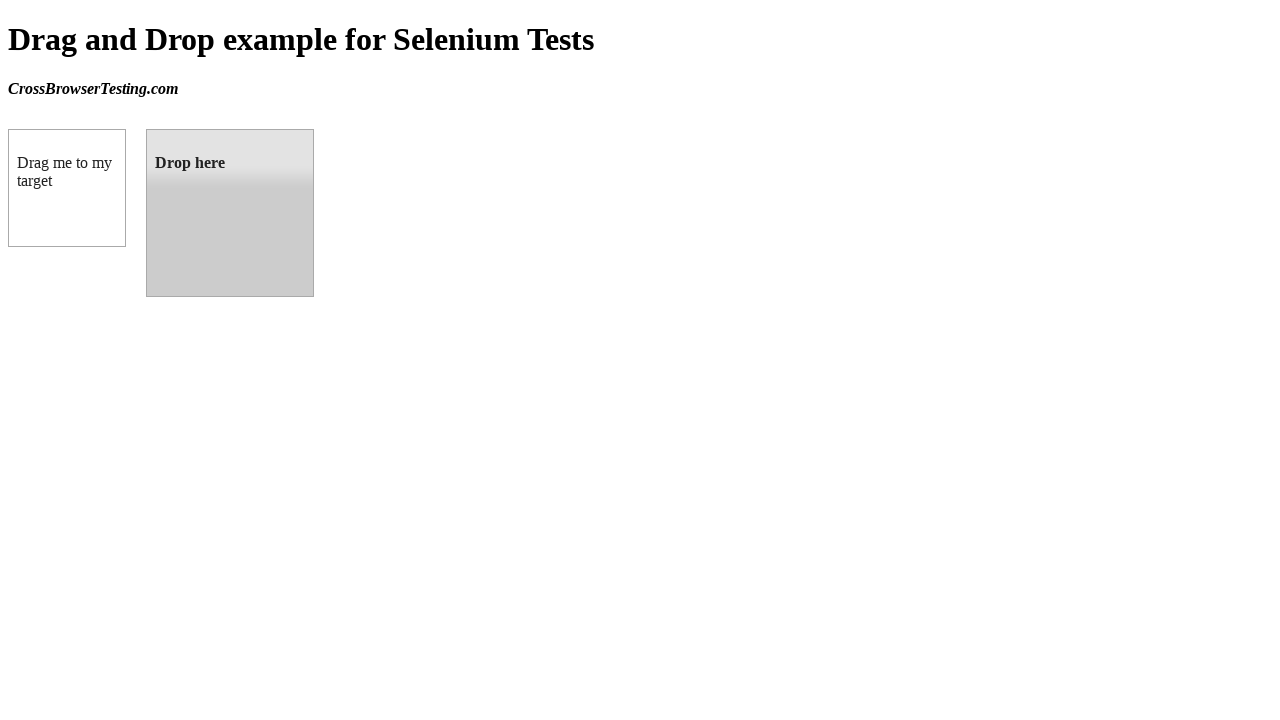

Located draggable element (box A)
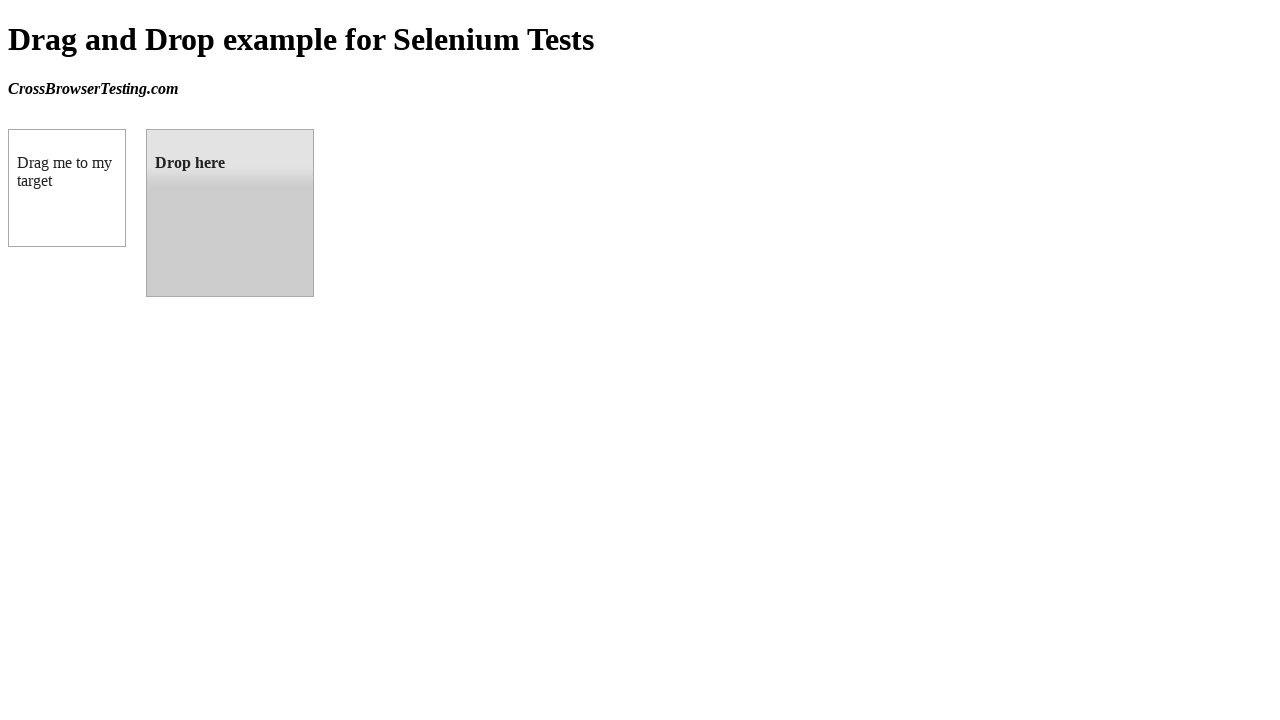

Located droppable element (box B)
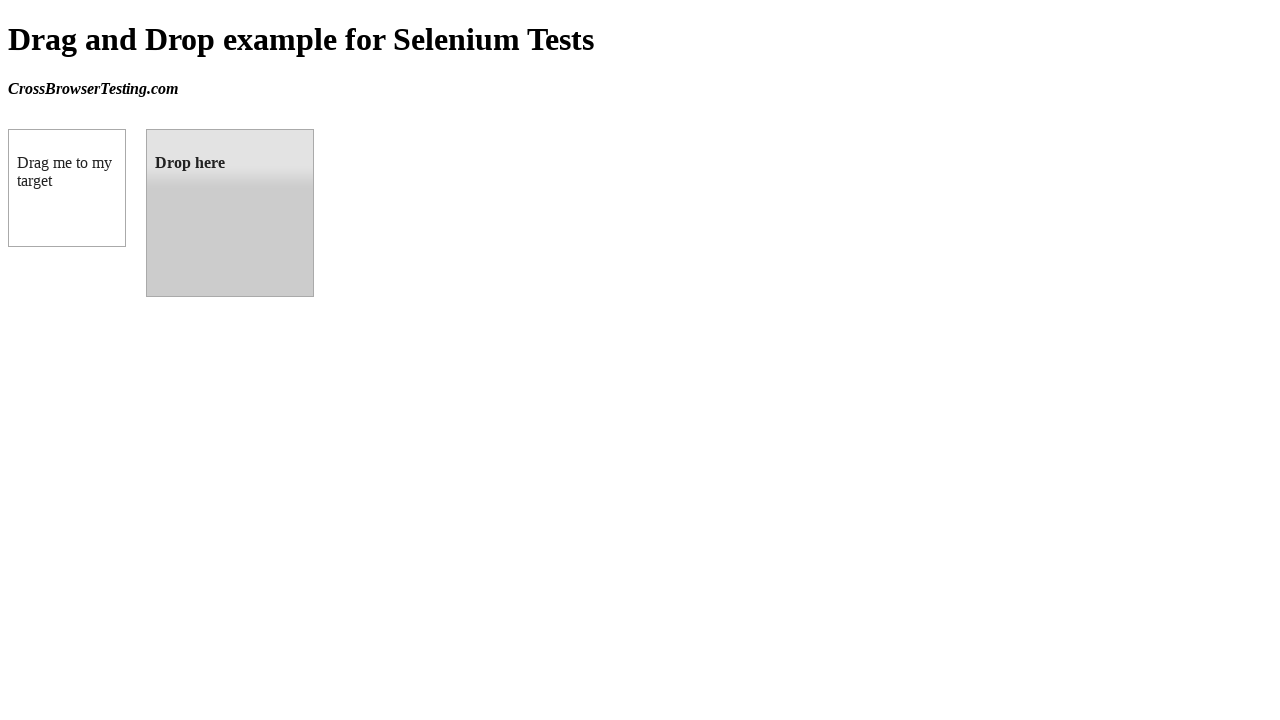

Dragged element A to element B at (230, 213)
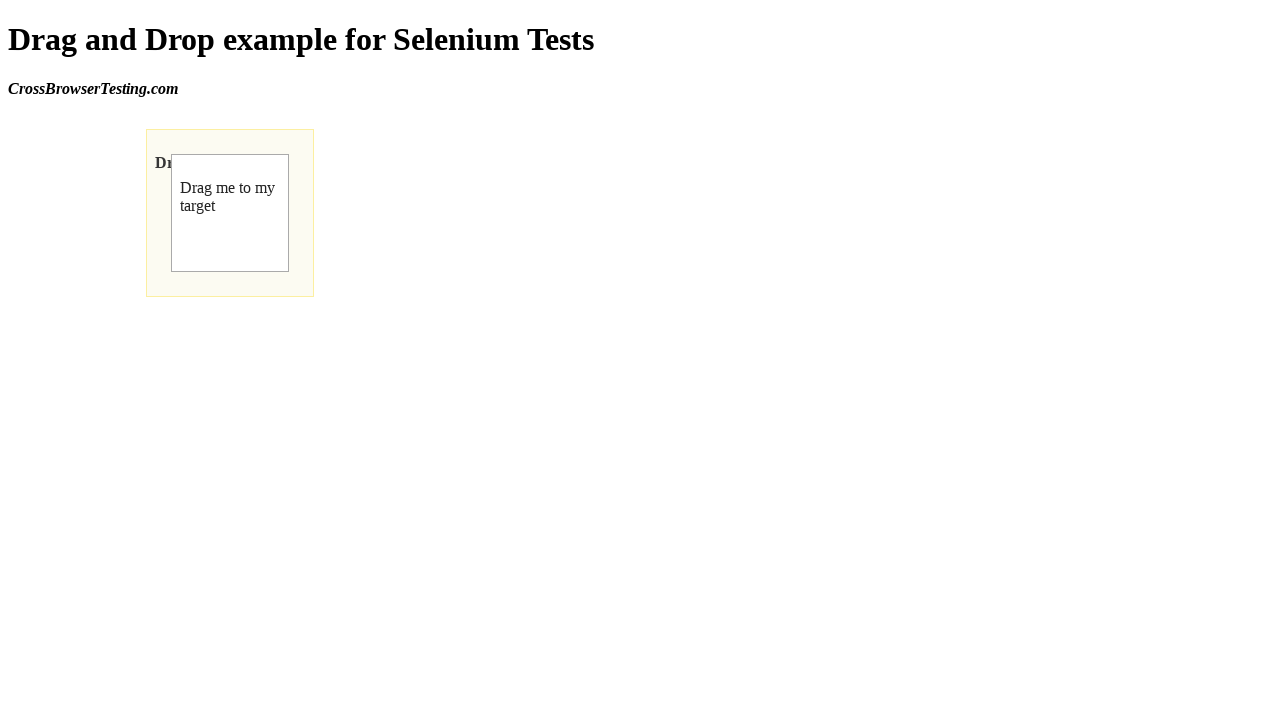

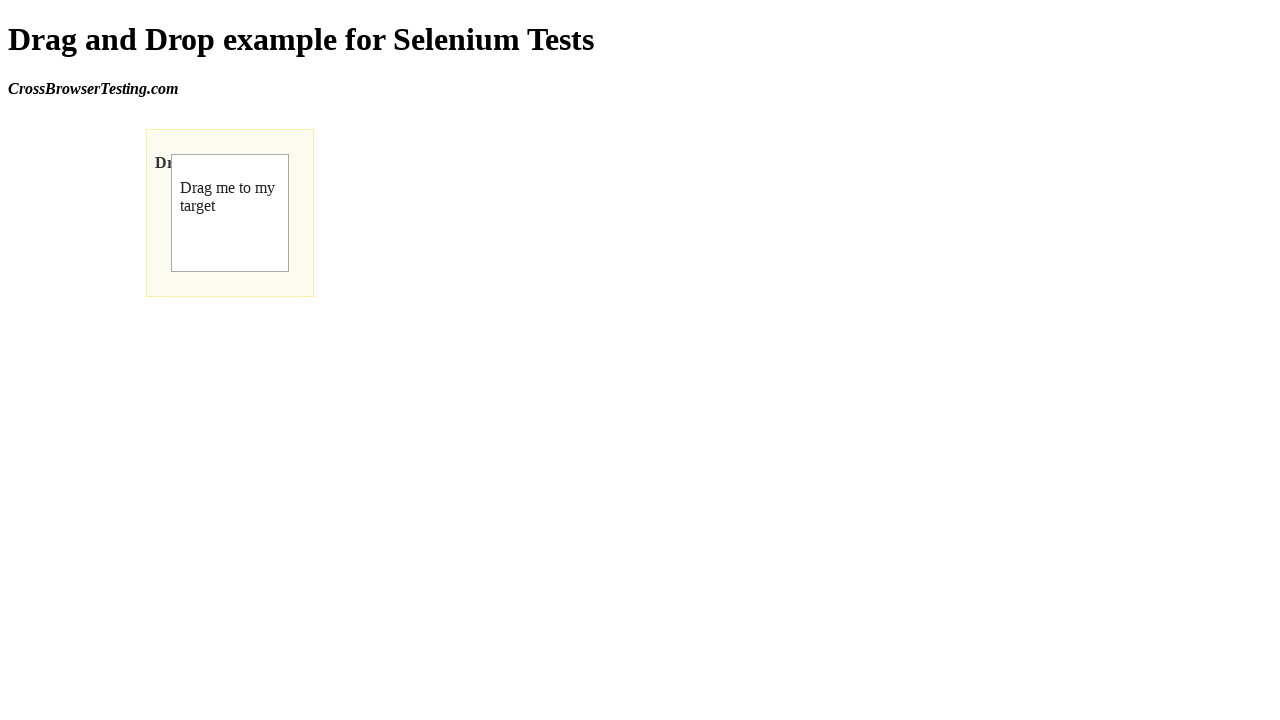